Tests a page with lazy-loading images by waiting for a specific image to become visible, verifying the page correctly loads images dynamically.

Starting URL: https://bonigarcia.dev/selenium-webdriver-java/loading-images.html

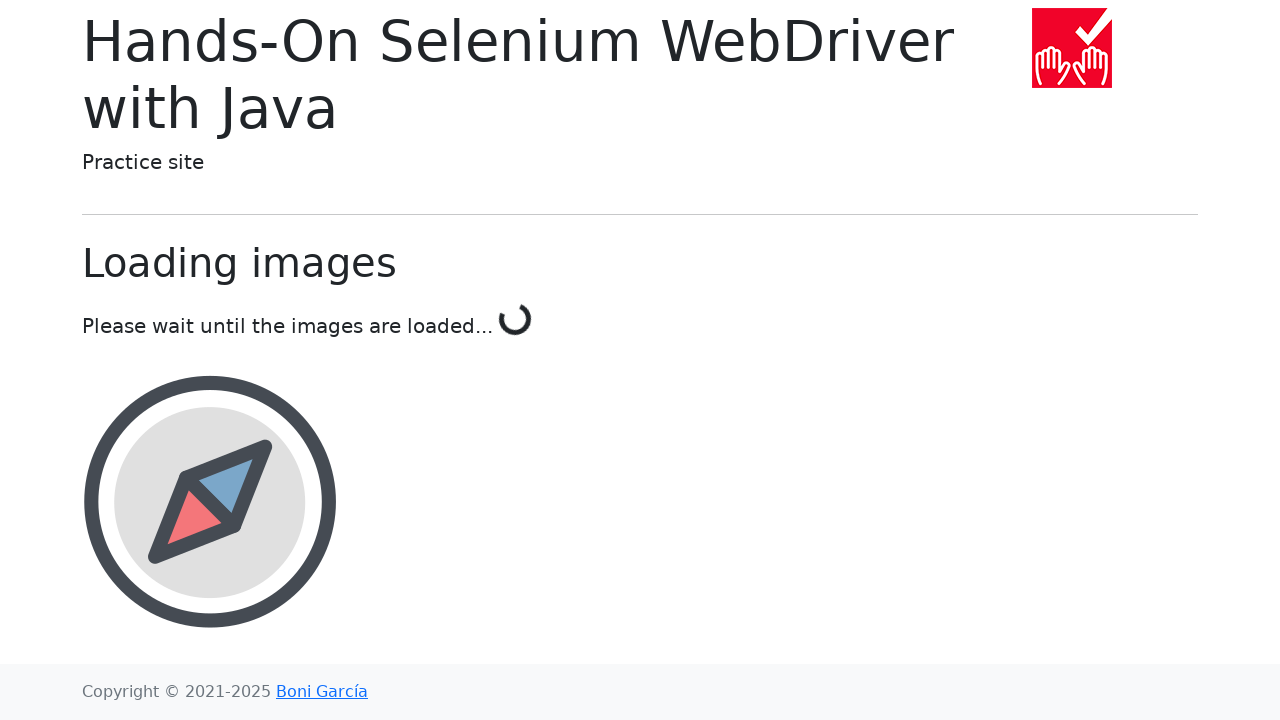

Navigated to loading images test page
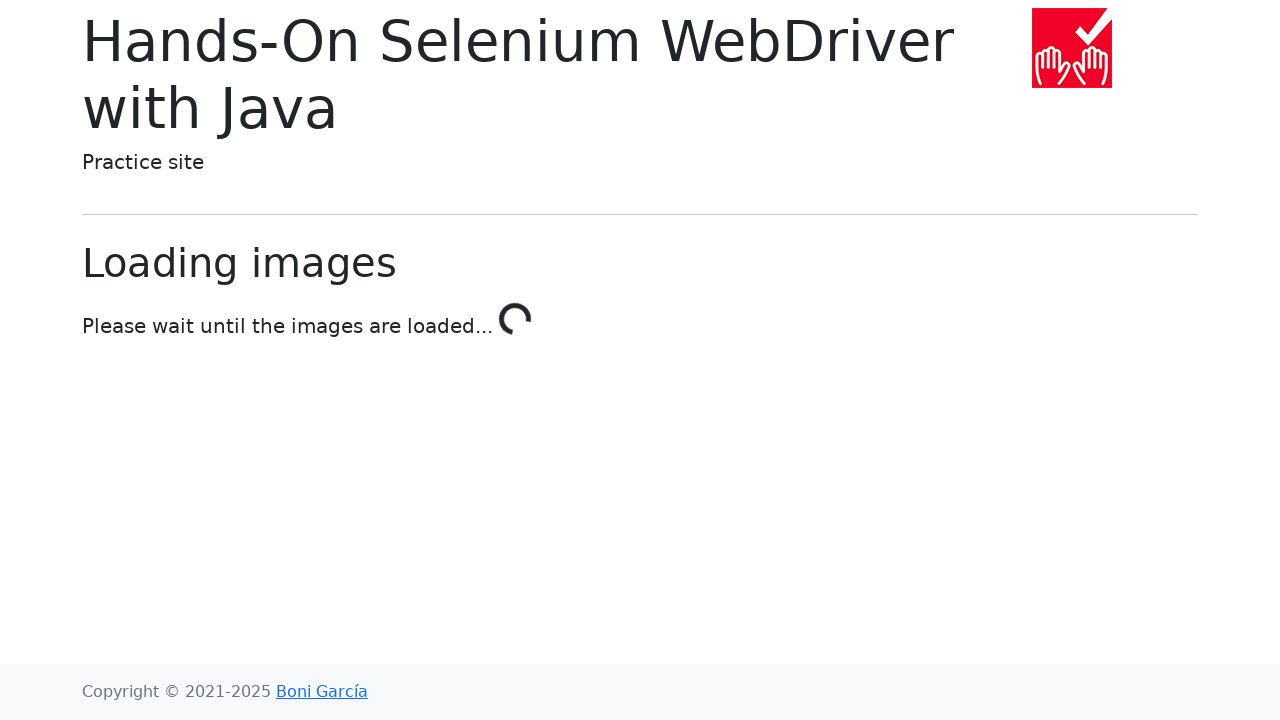

Landscape image became visible, confirming lazy-loading has occurred
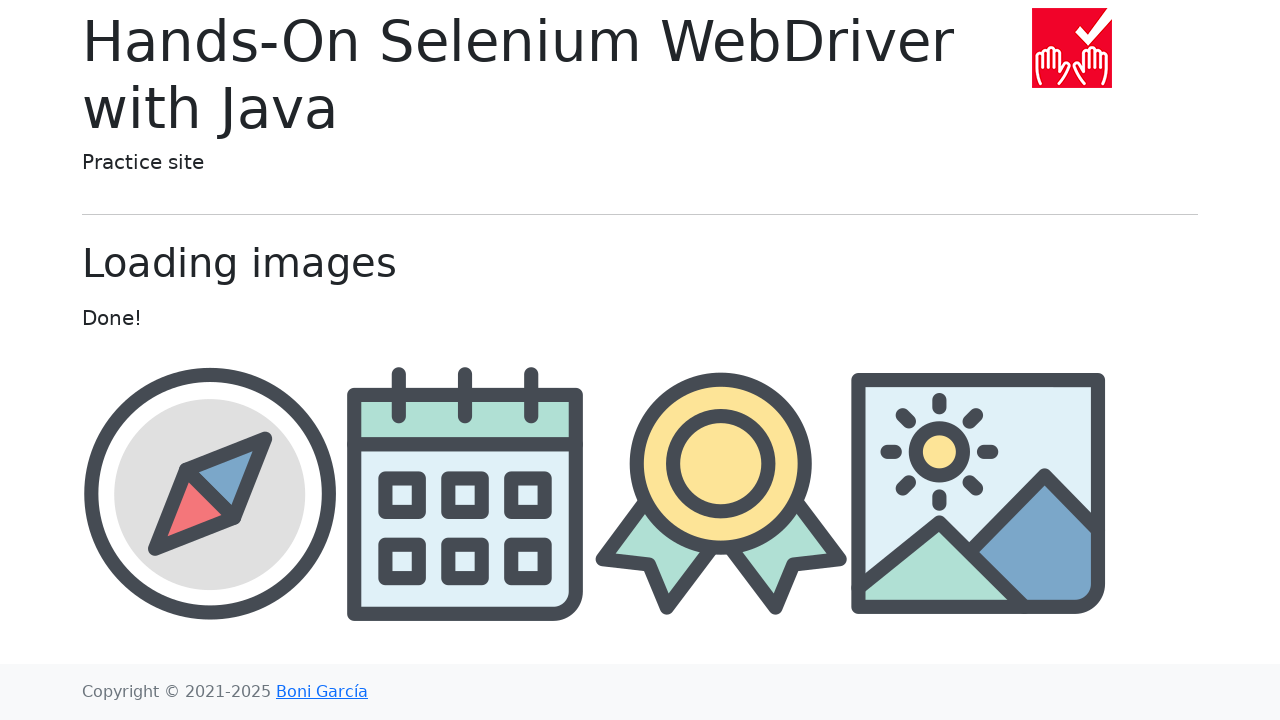

Award image became visible
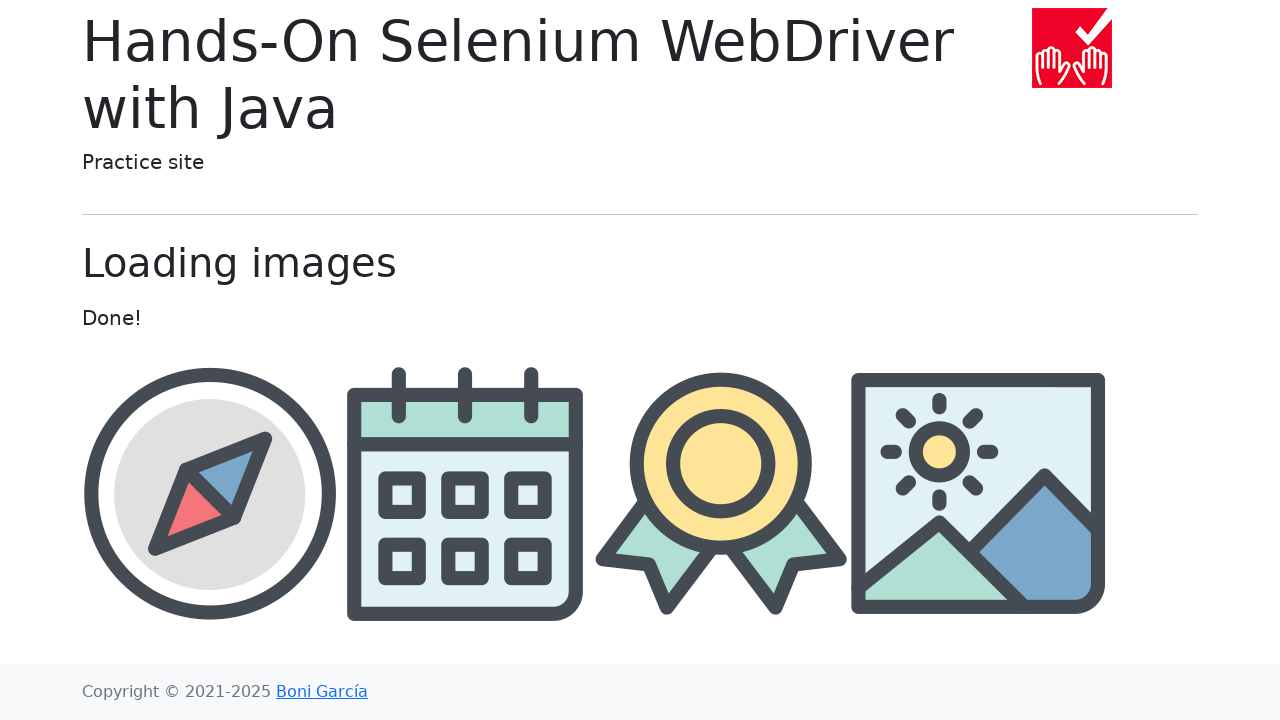

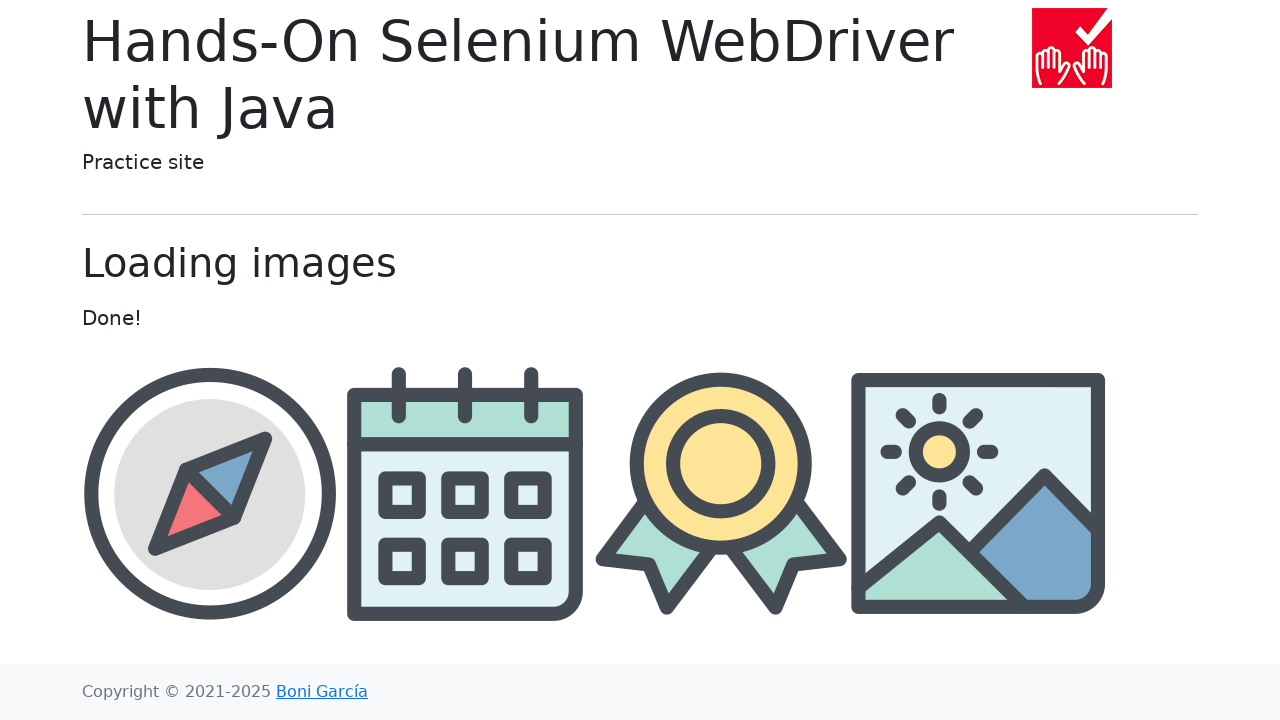